Verifies that the Latvijas Universitāte website loads correctly by checking the page title and URL match expected values.

Starting URL: https://www.lu.lv/

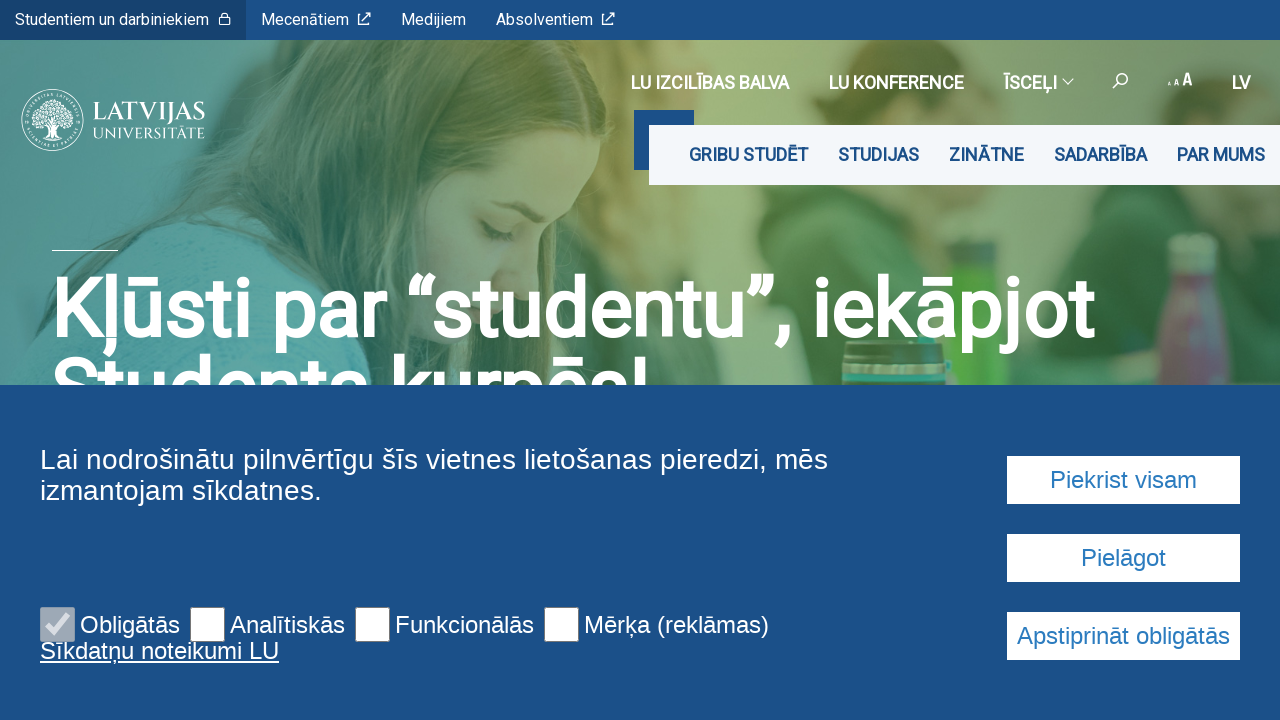

Verified page title is 'Latvijas Universitāte'
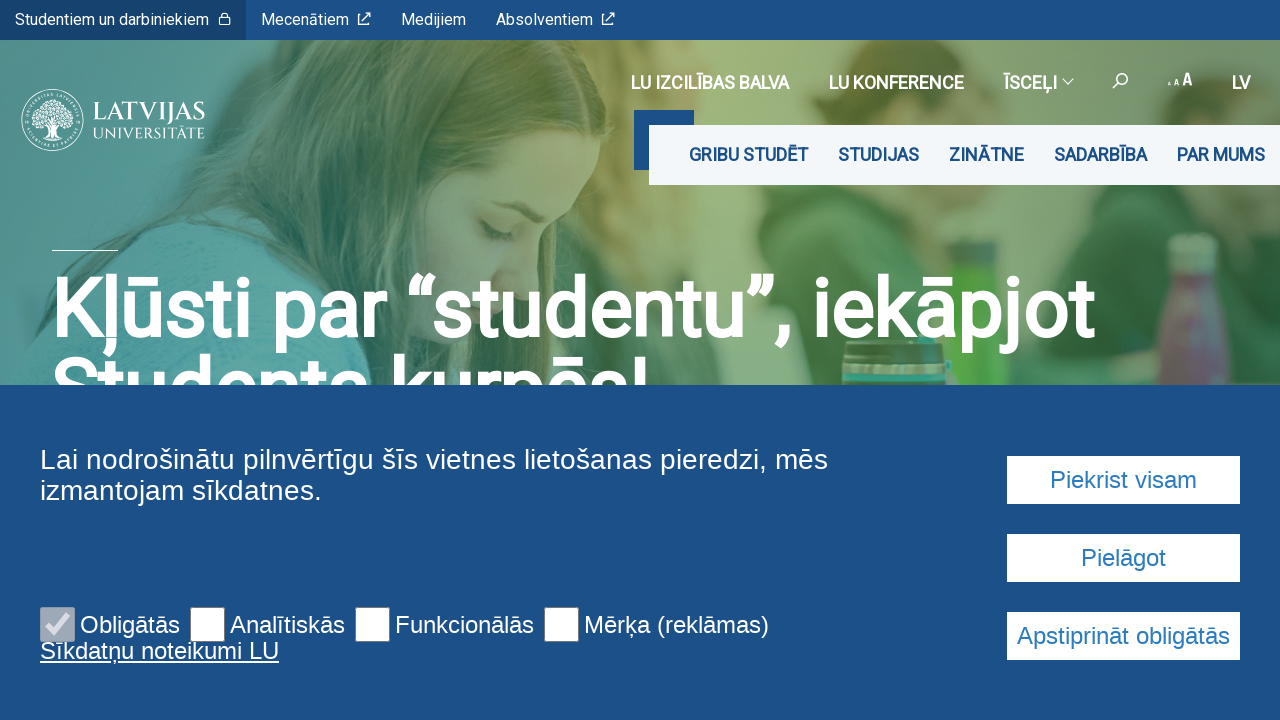

Verified current URL is 'https://www.lu.lv/'
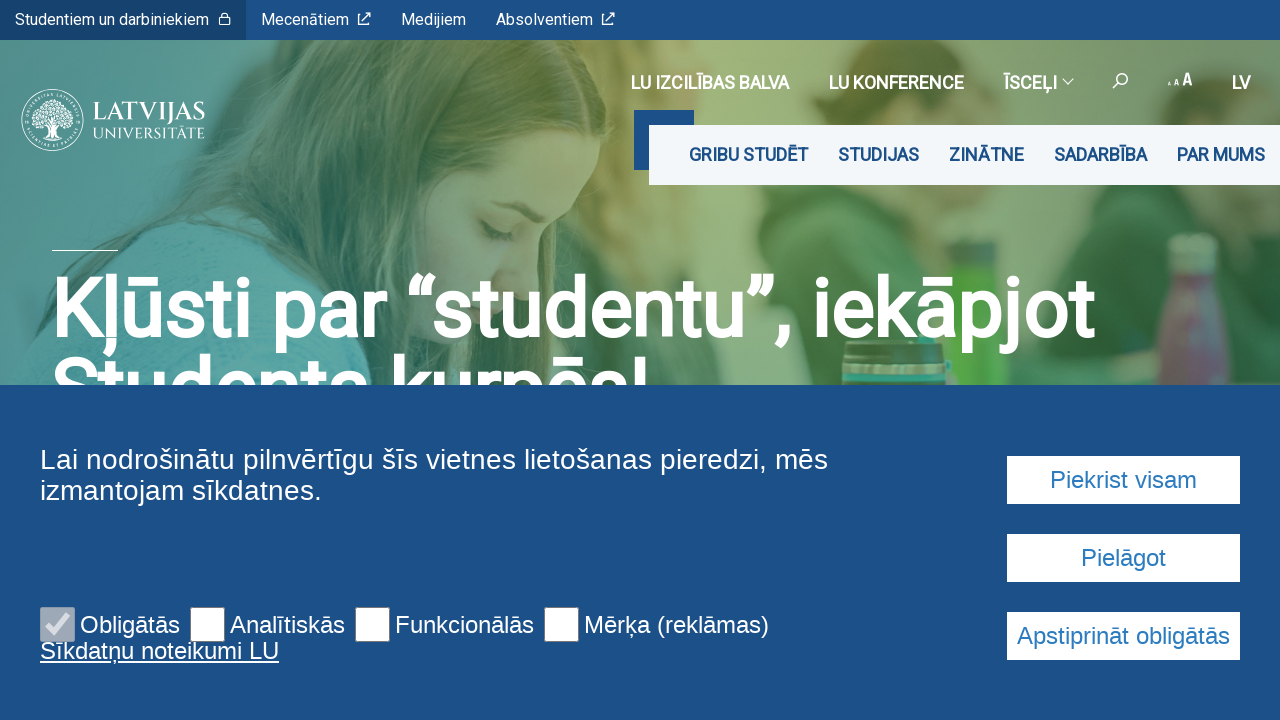

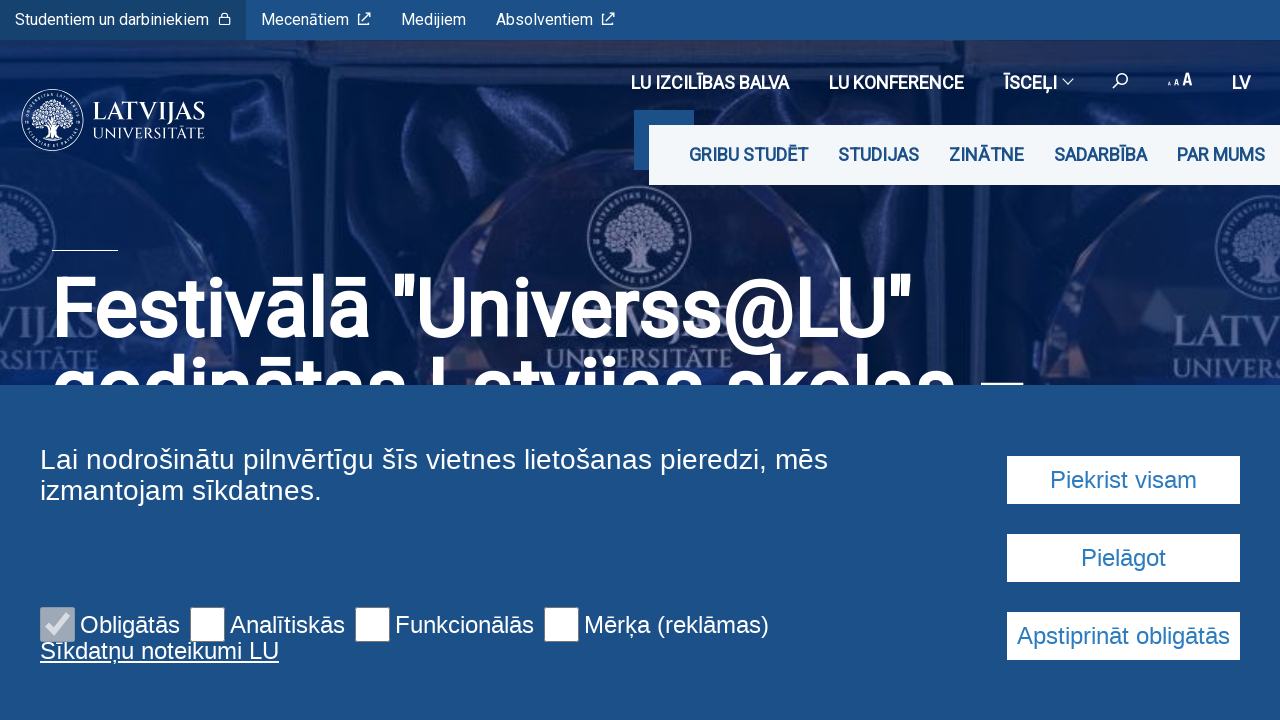